Tests basic page load by navigating to the page and waiting for content to load

Starting URL: https://clever-ramanujan-0633a7.netlify.app/

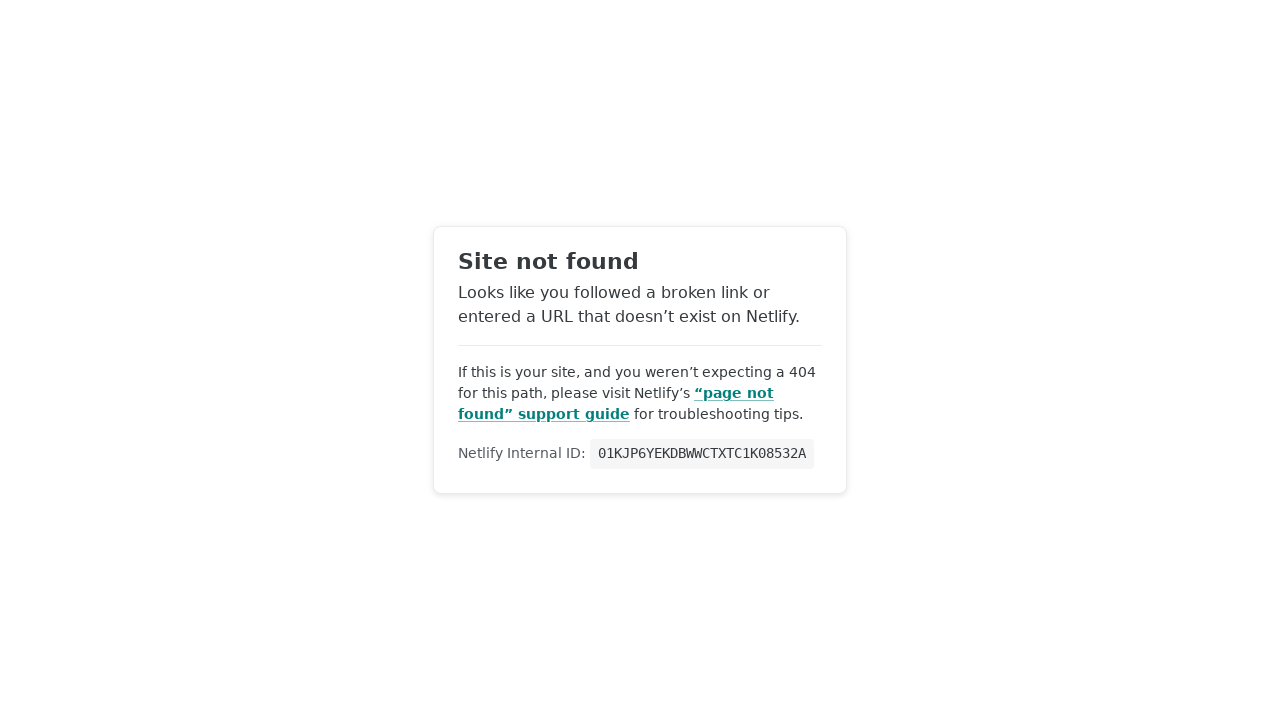

Navigated to https://clever-ramanujan-0633a7.netlify.app/
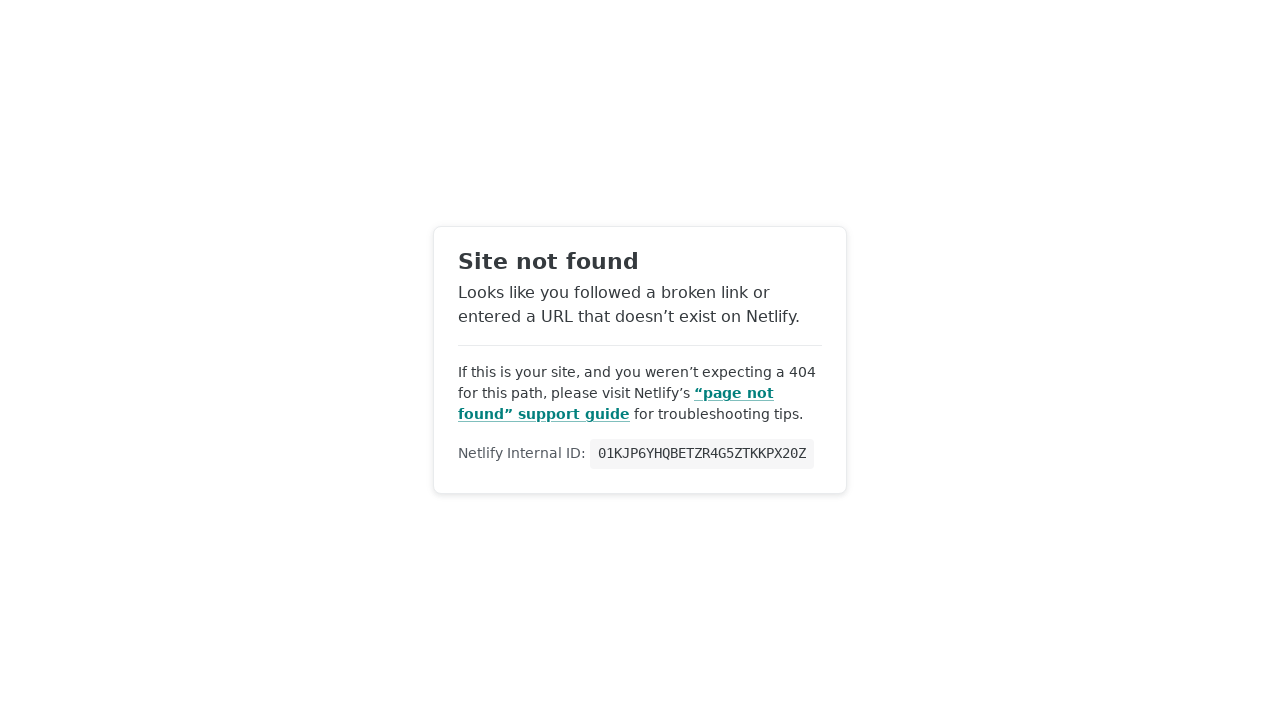

Page DOM content fully loaded
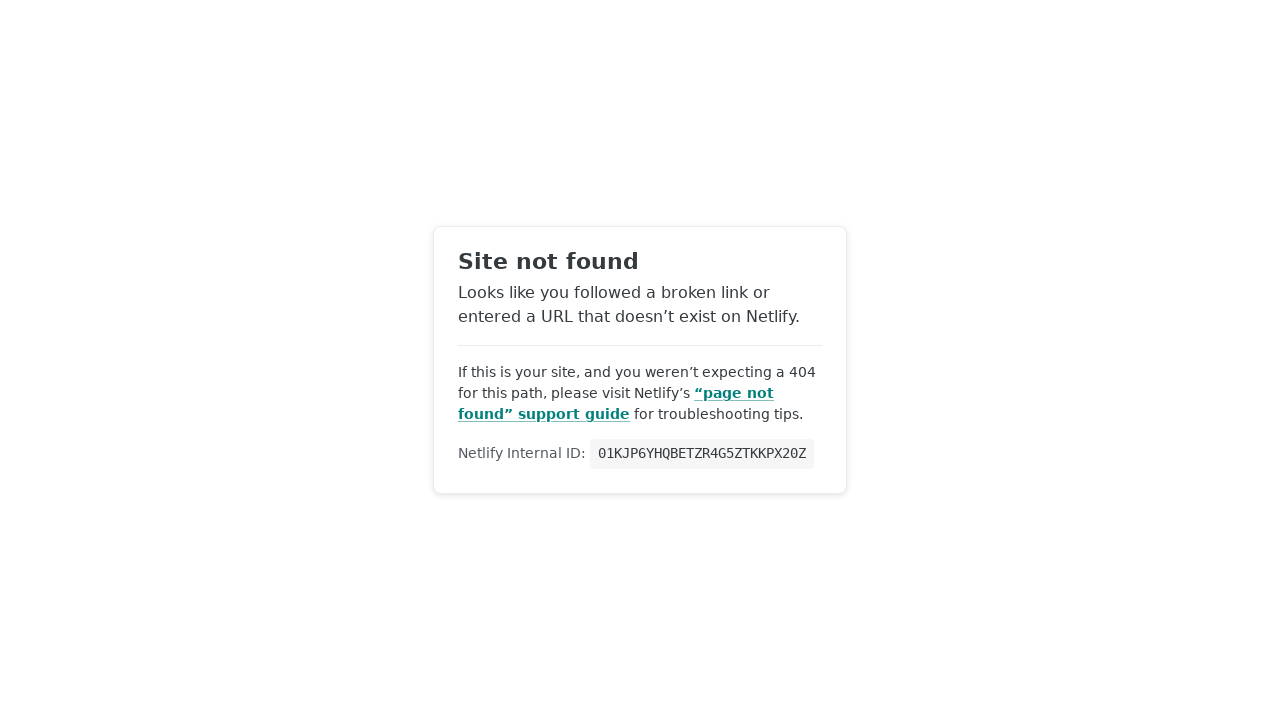

Verified page content loaded successfully
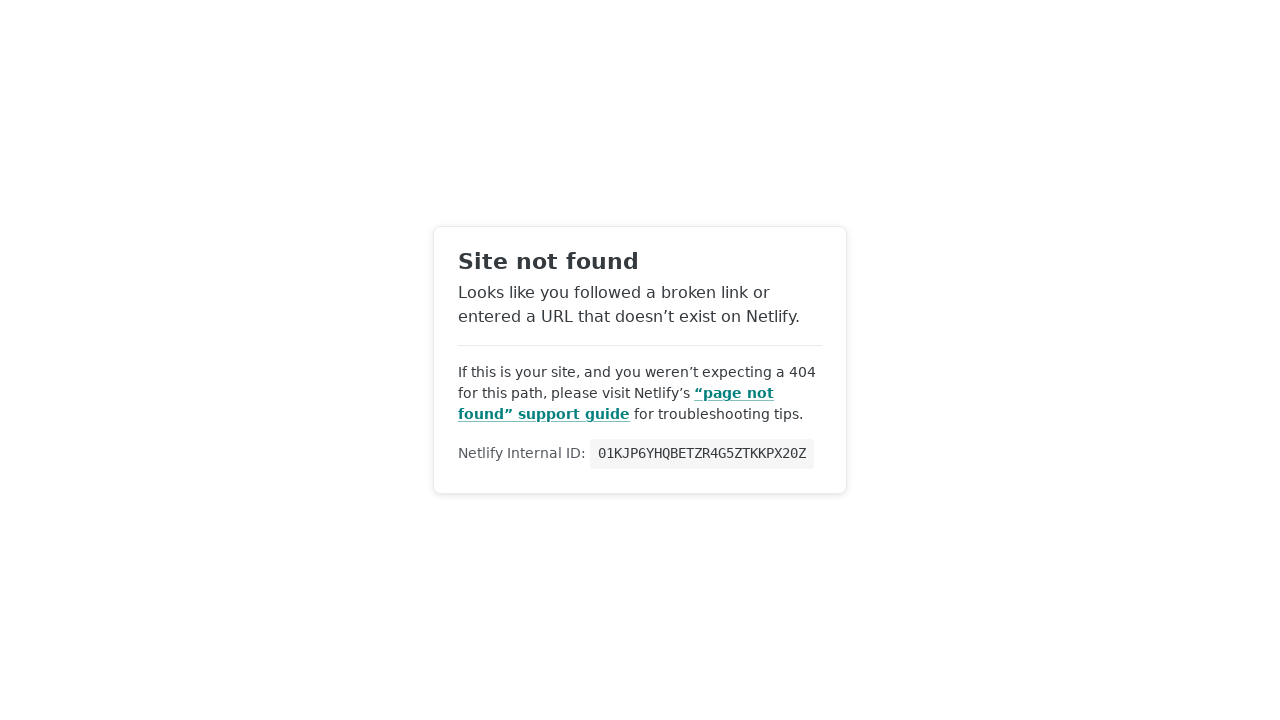

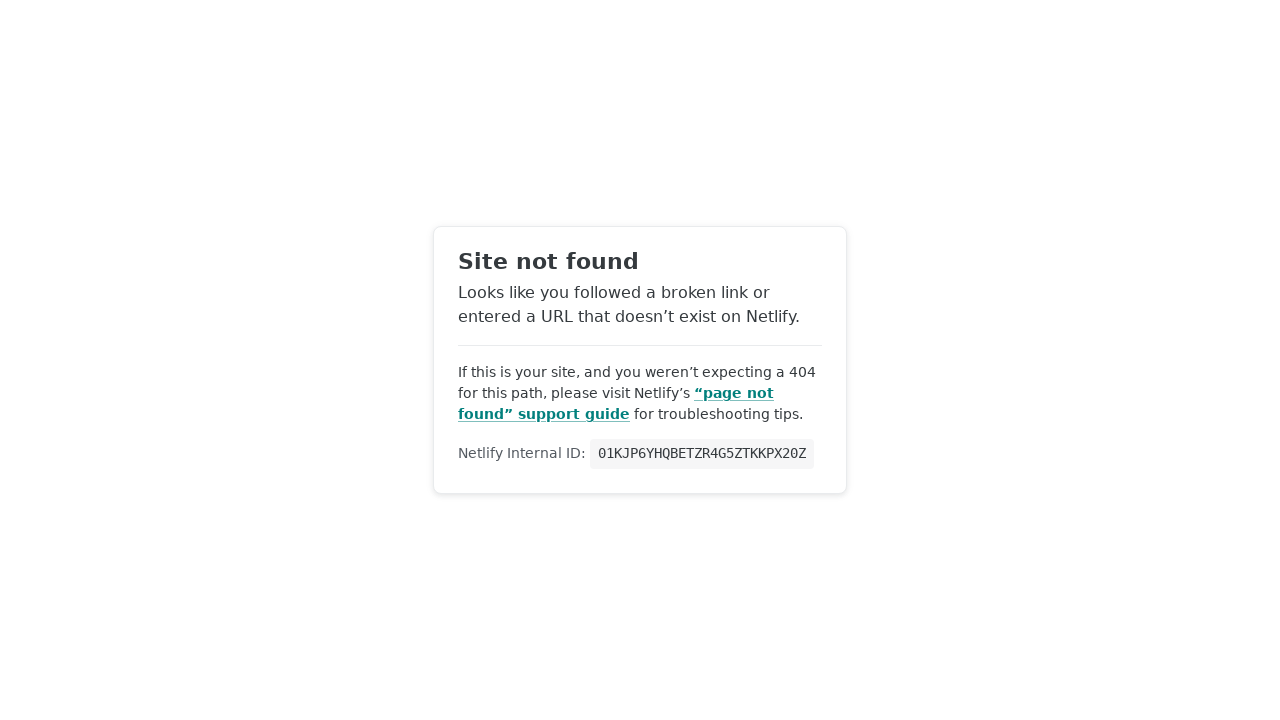